Navigates to the VWO application page and verifies the page loads by checking that a title exists.

Starting URL: https://app.vwo.com

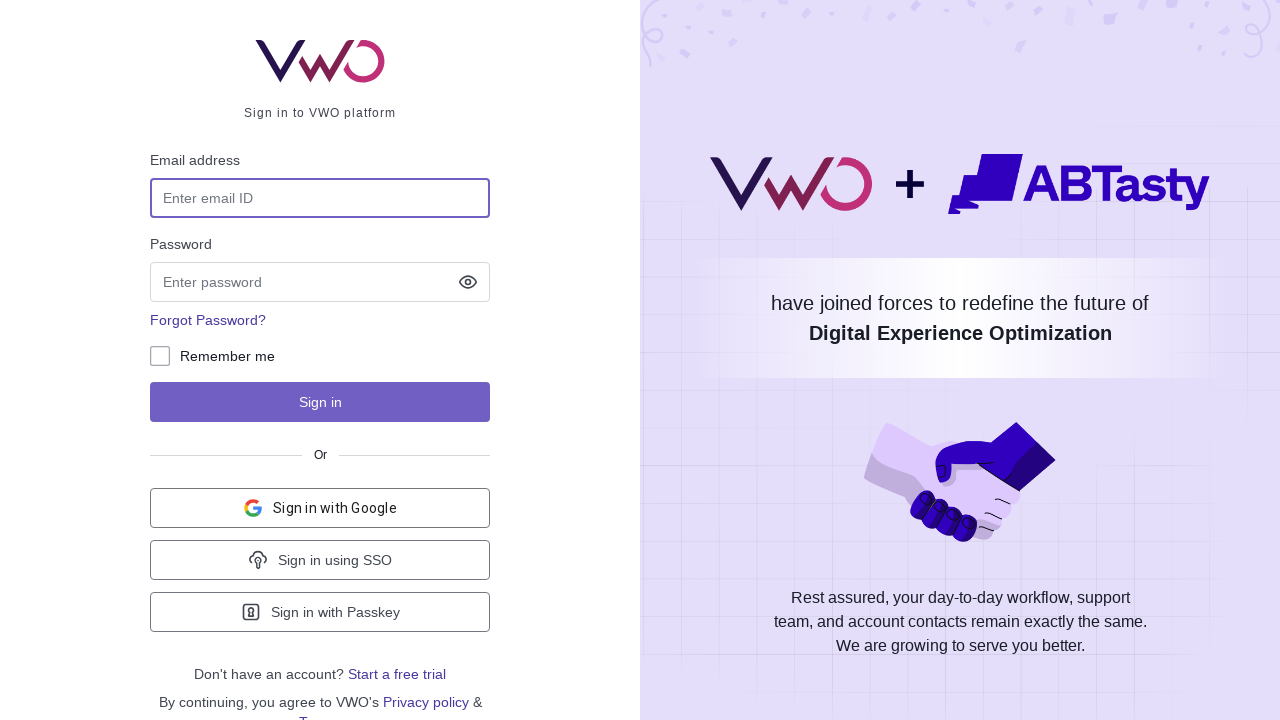

Navigated to https://app.vwo.com
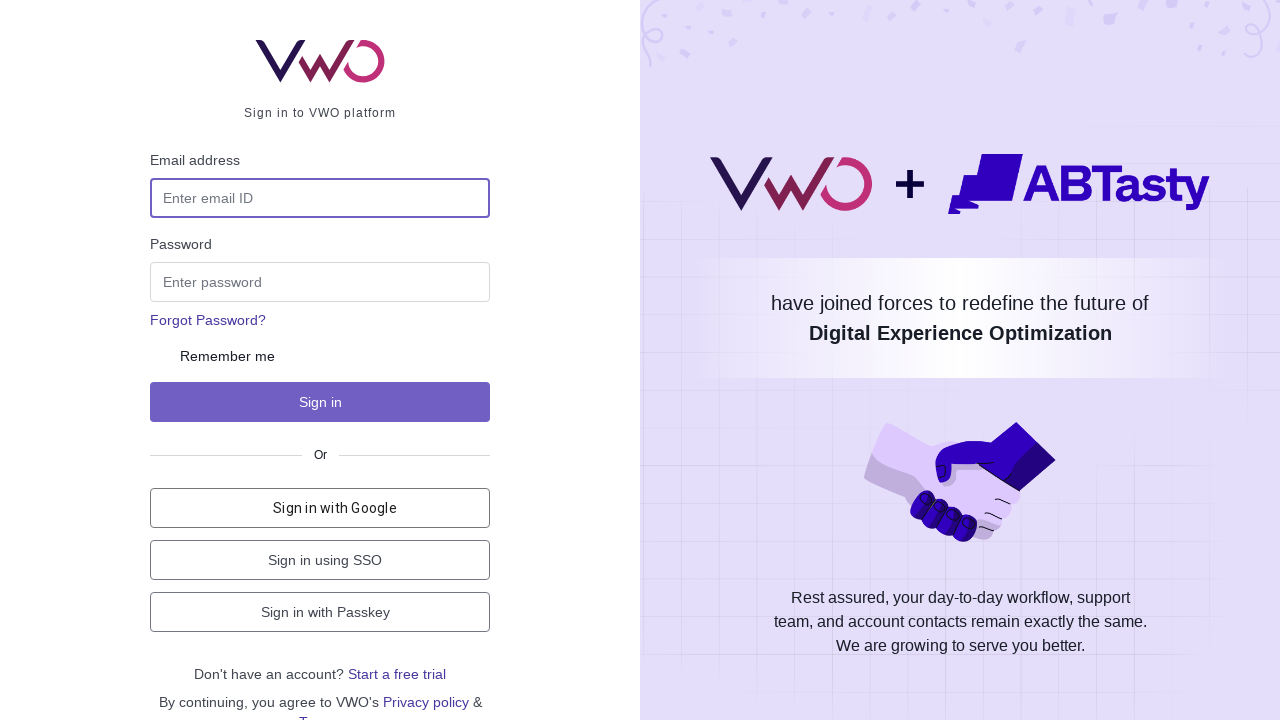

Page loaded and domcontentloaded state reached
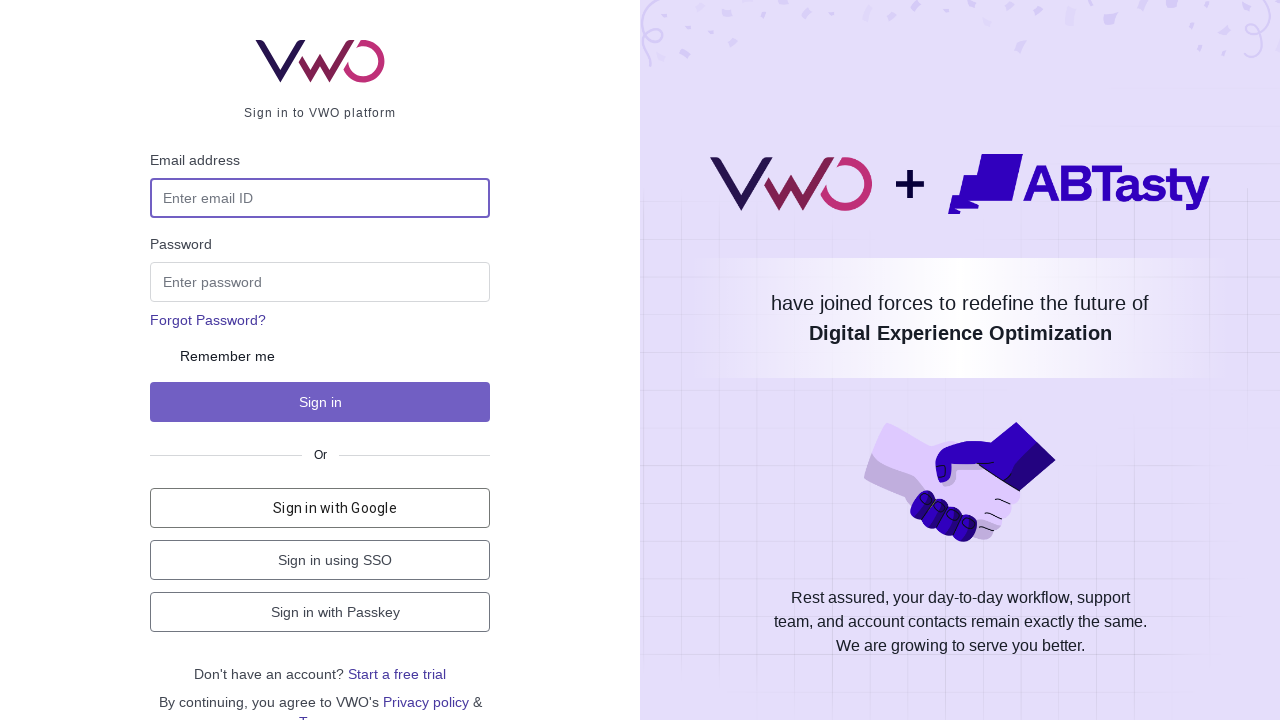

Retrieved page title: 'Login - VWO'
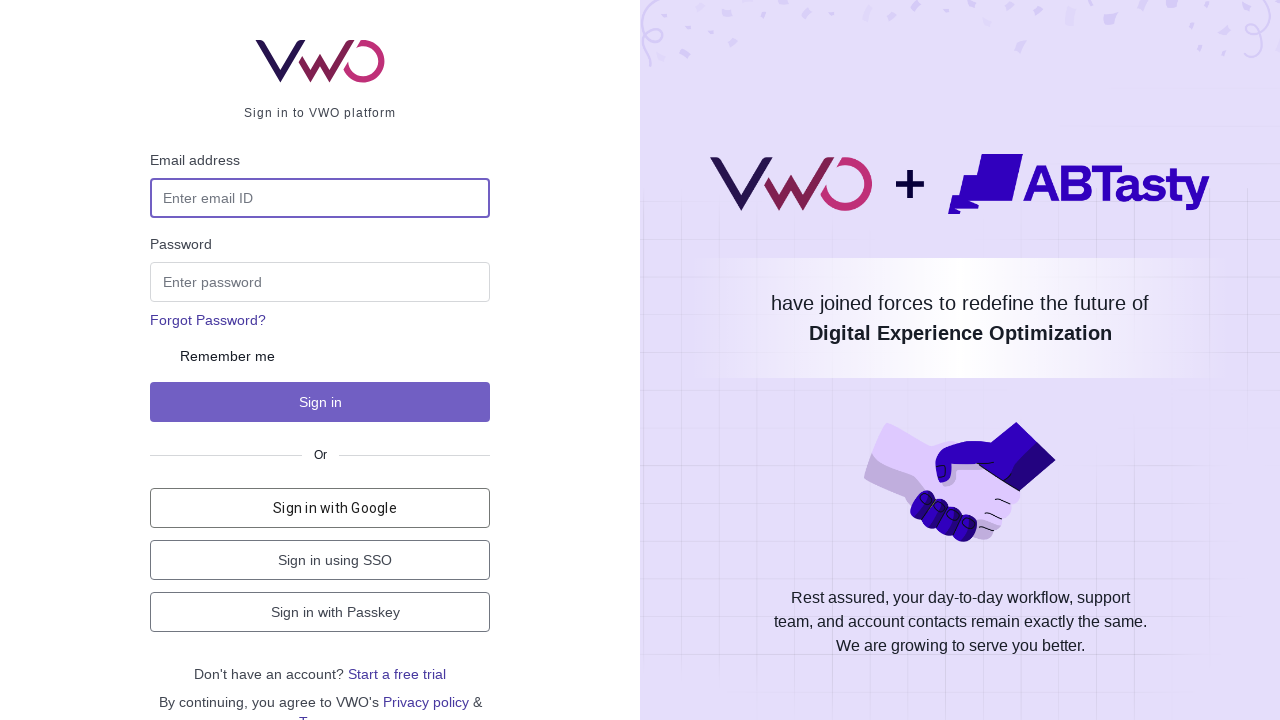

Verified that page title exists and is not empty
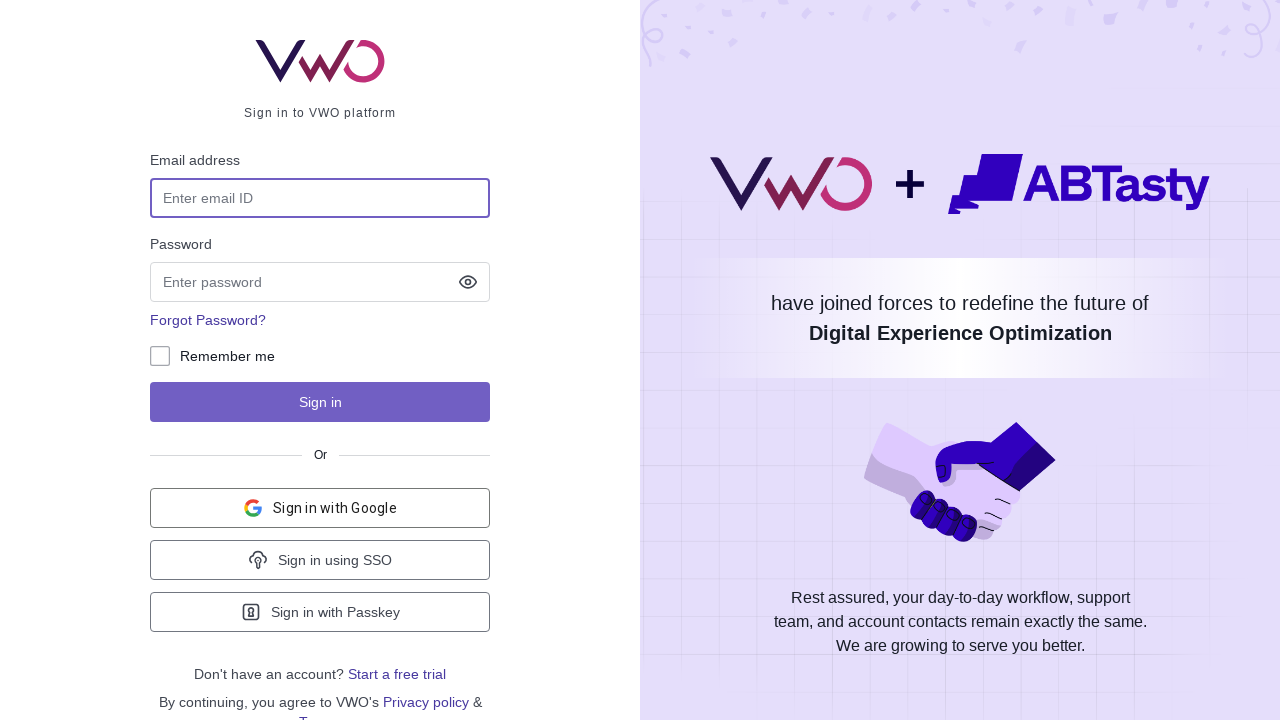

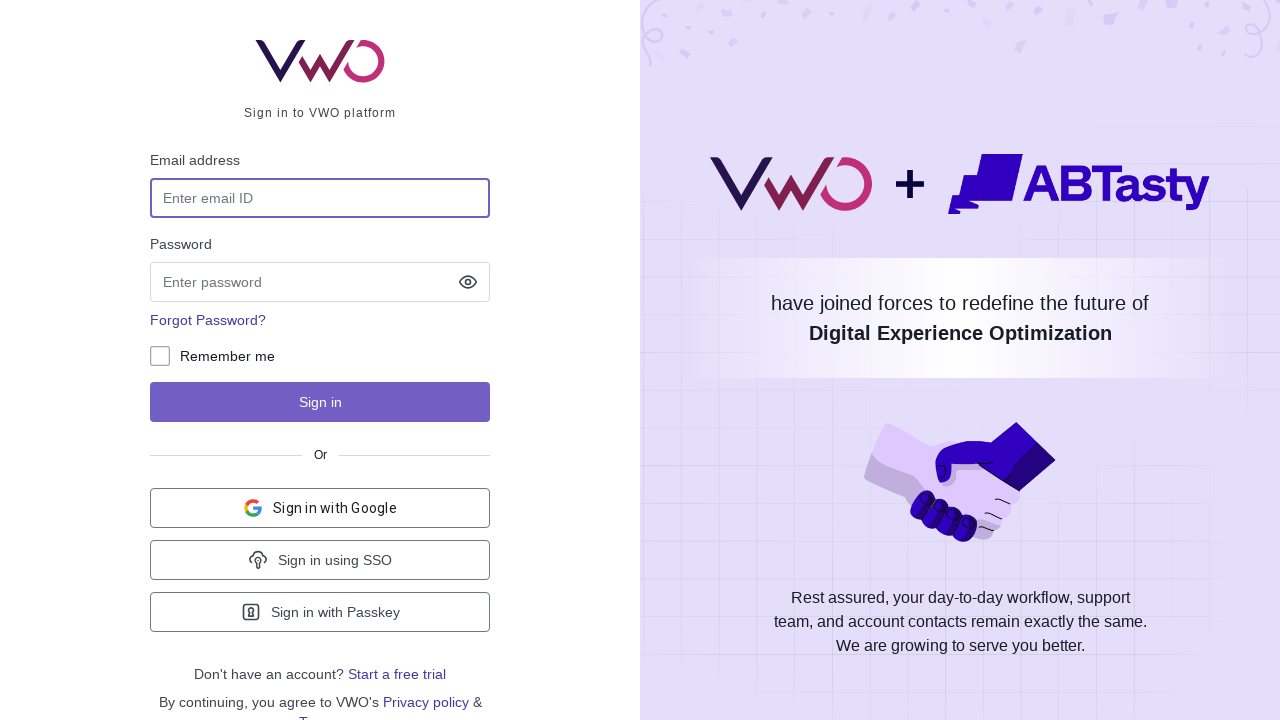